Tests the Python online compiler at tio.run by entering code, expanding input section, providing input, and running the code

Starting URL: https://tio.run/#python3-pypy

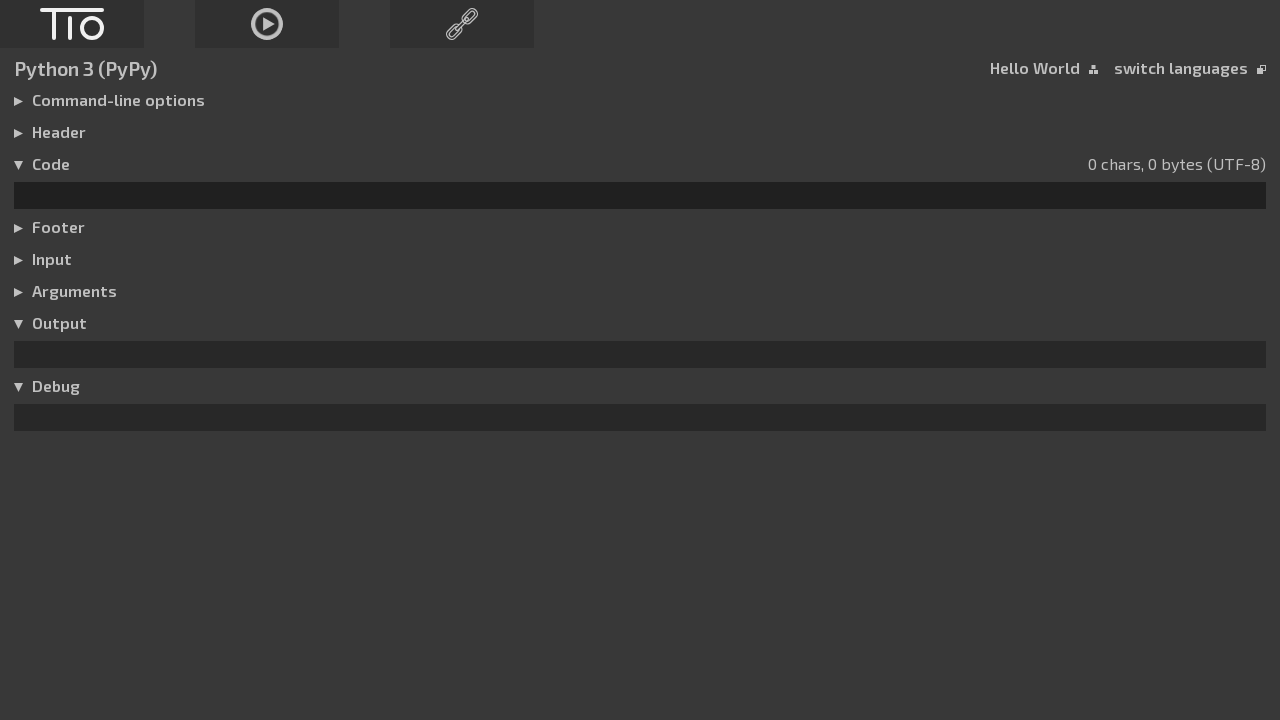

Entered Python code 'print("Hello World")' in the code editor on #code
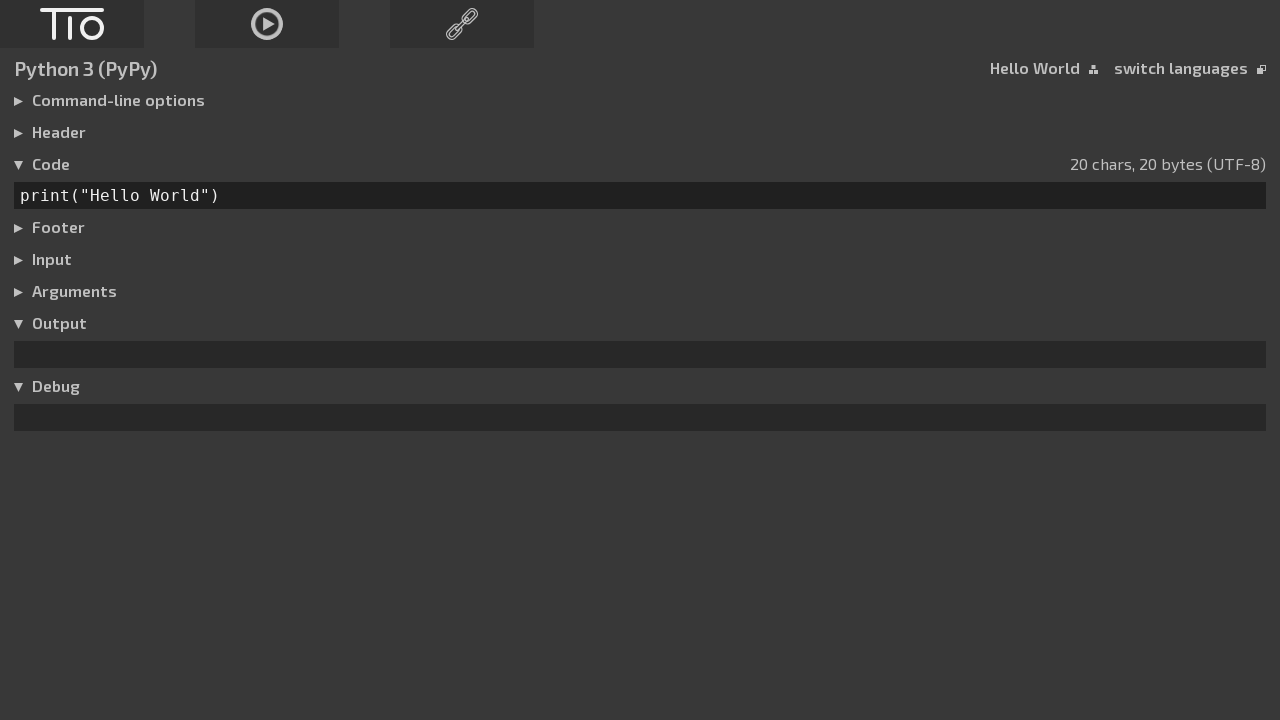

Clicked to expand the input section at (23, 260) on xpath=/html/body/div[1]/div[4]/h3[5]/label
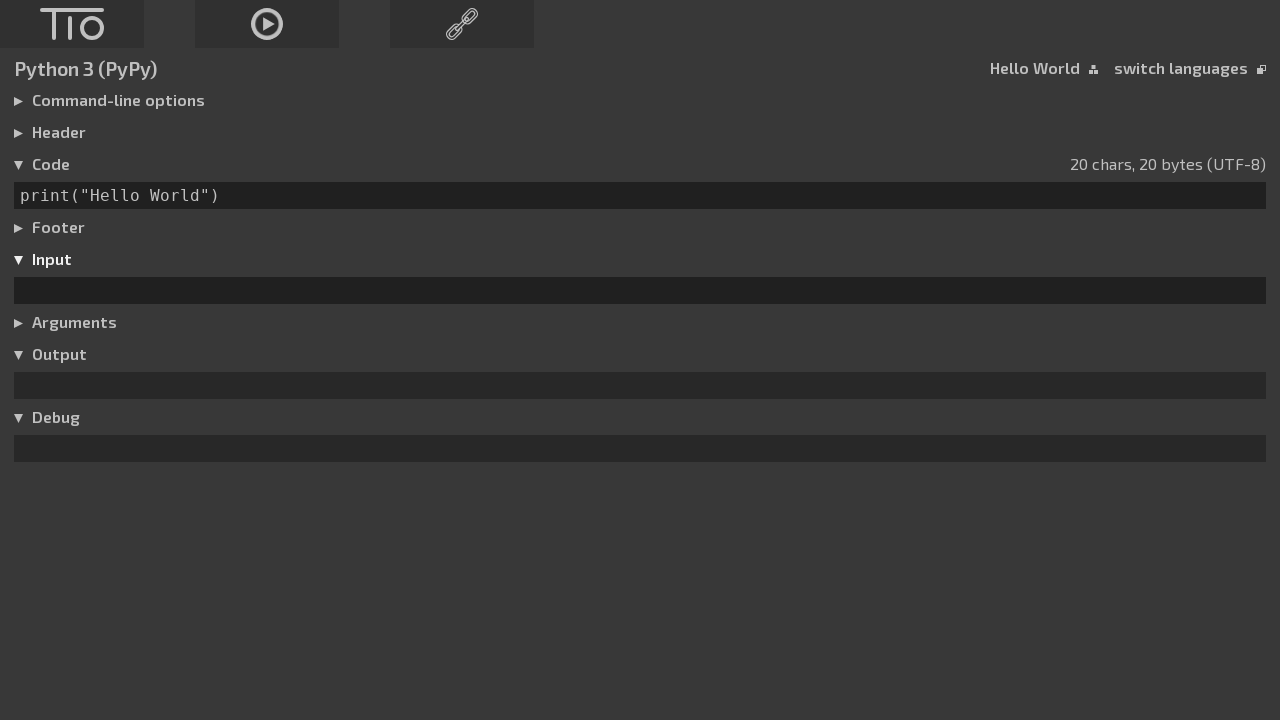

Left input field empty on #input
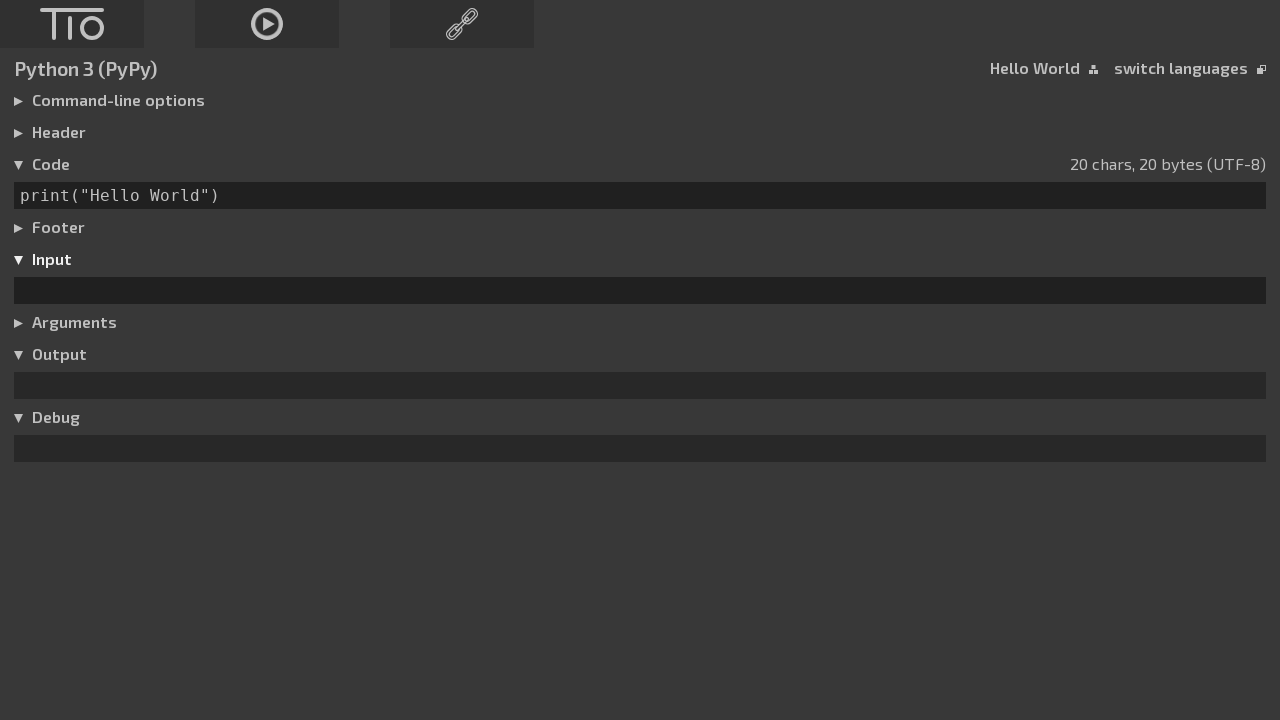

Clicked run button to execute the code at (267, 24) on #run
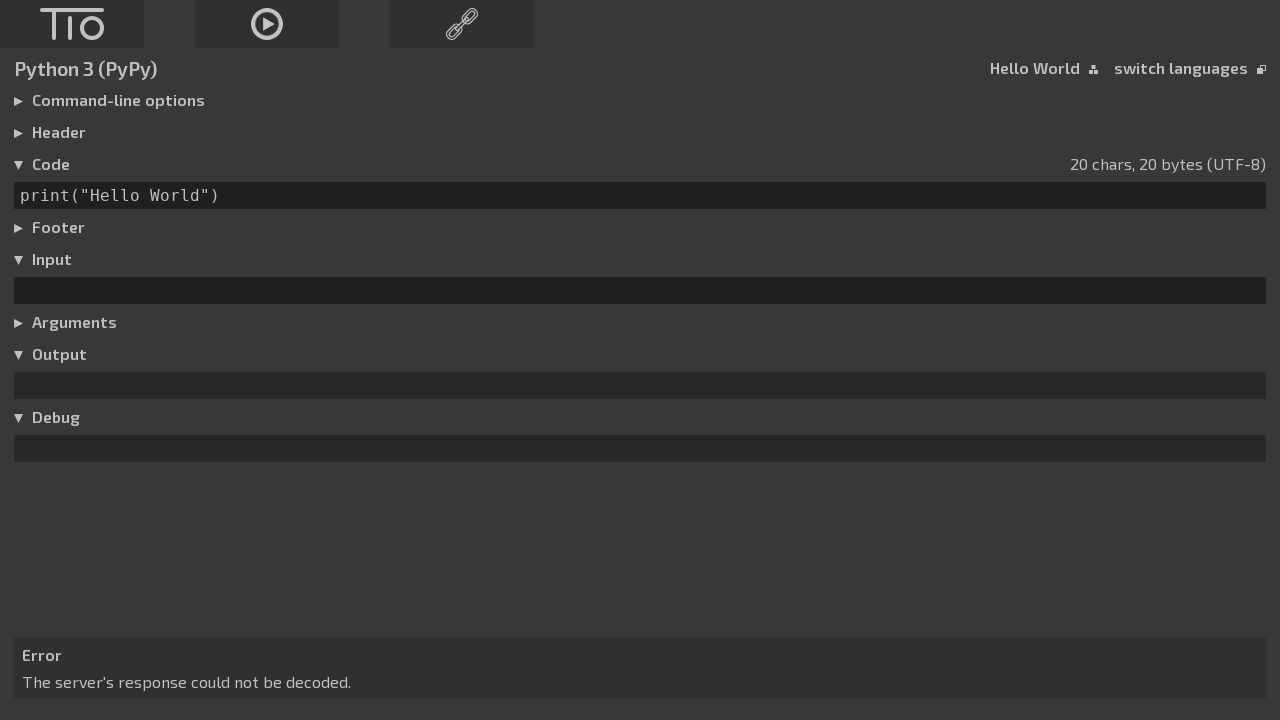

Waited for code execution and output to appear
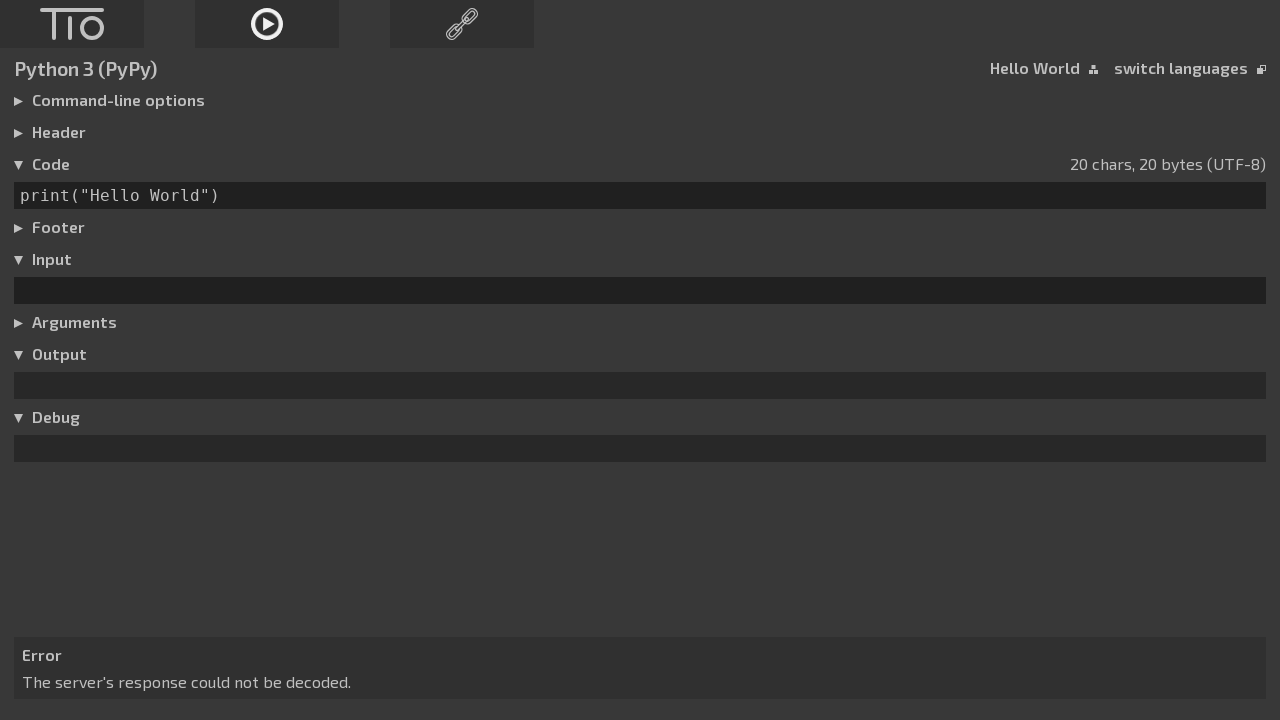

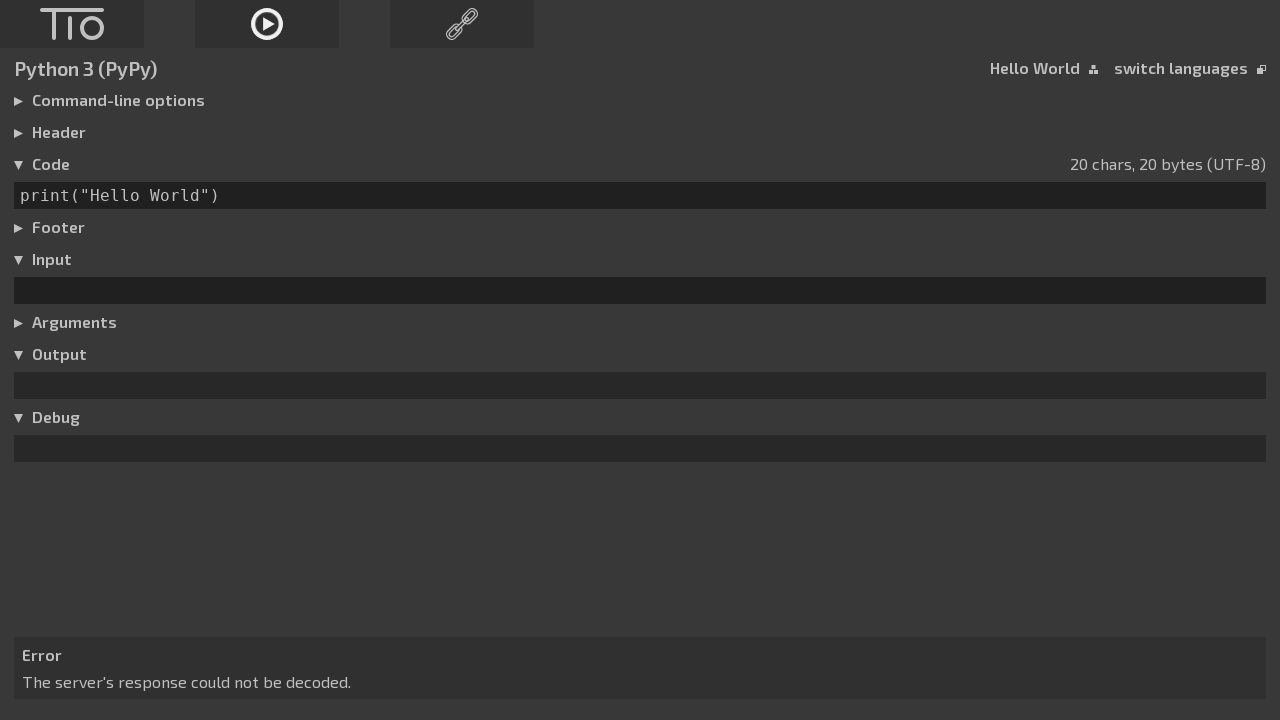